Navigates to W3Schools HTML tables page and interacts with the example table to verify table elements are present and accessible

Starting URL: https://www.w3schools.com/html/html_tables.asp

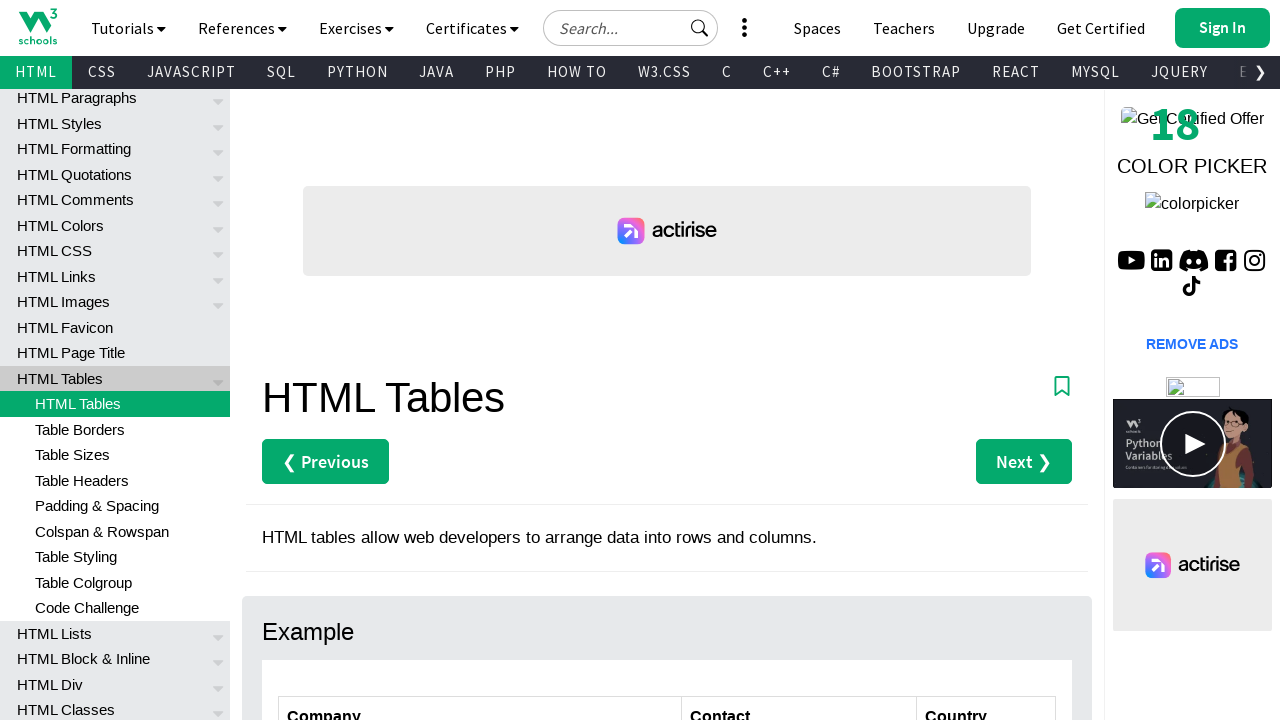

Waited for customers table to be present
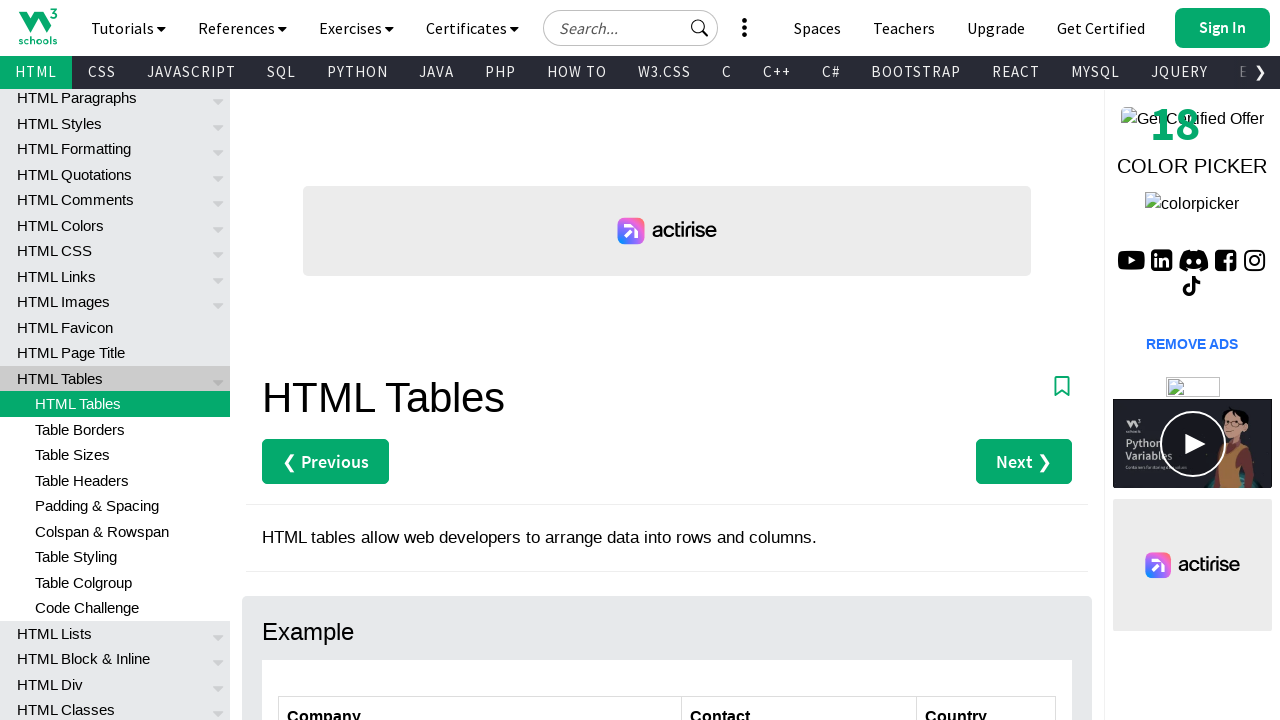

Verified table headers are present
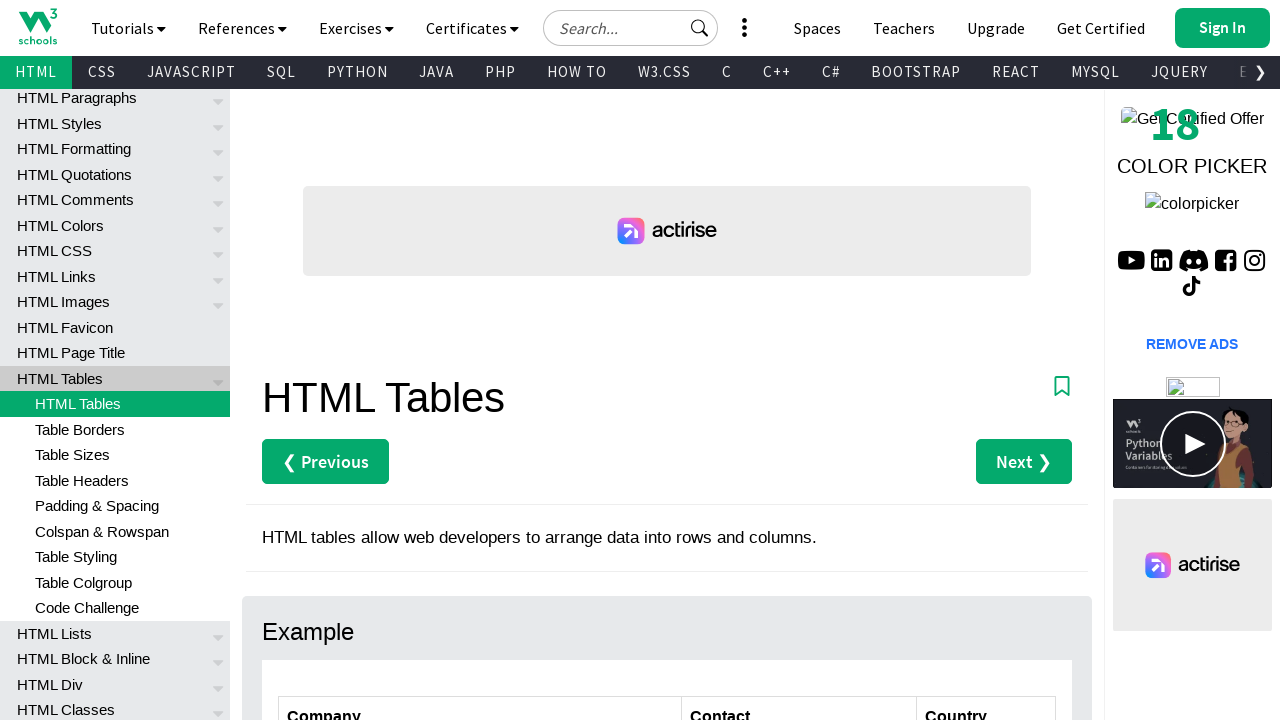

Verified table rows with data are present
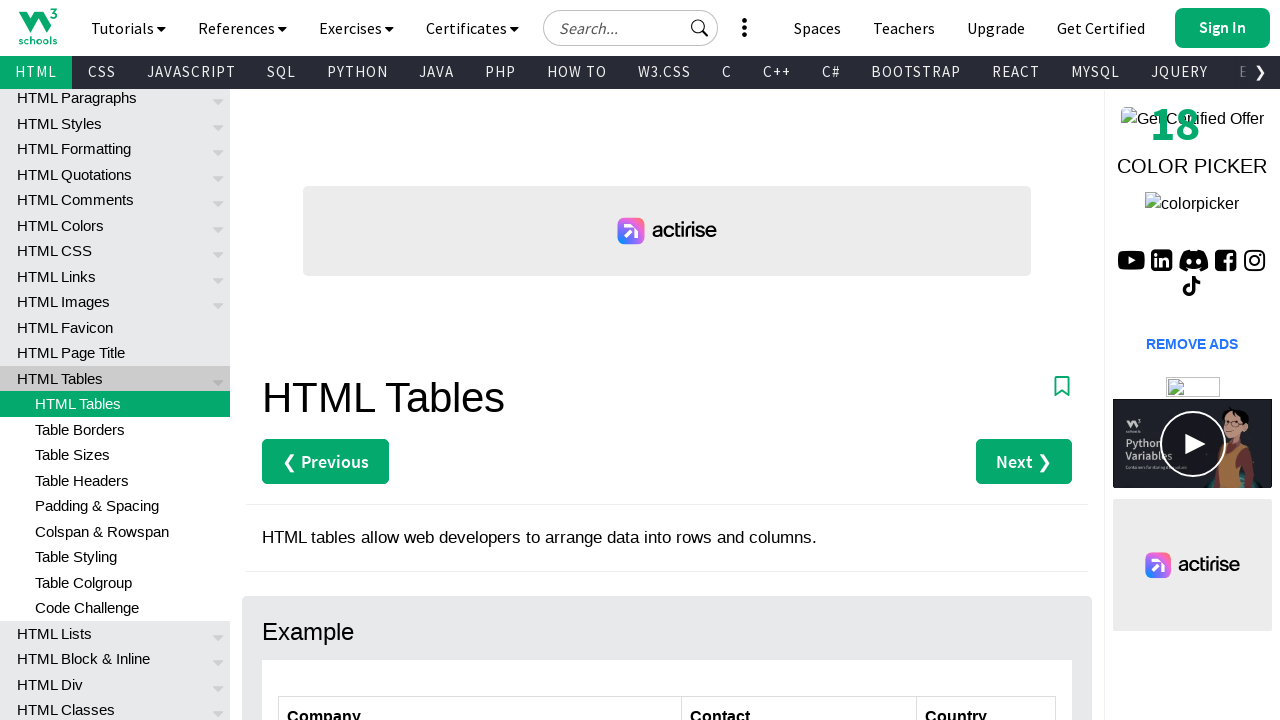

Located the customers table element
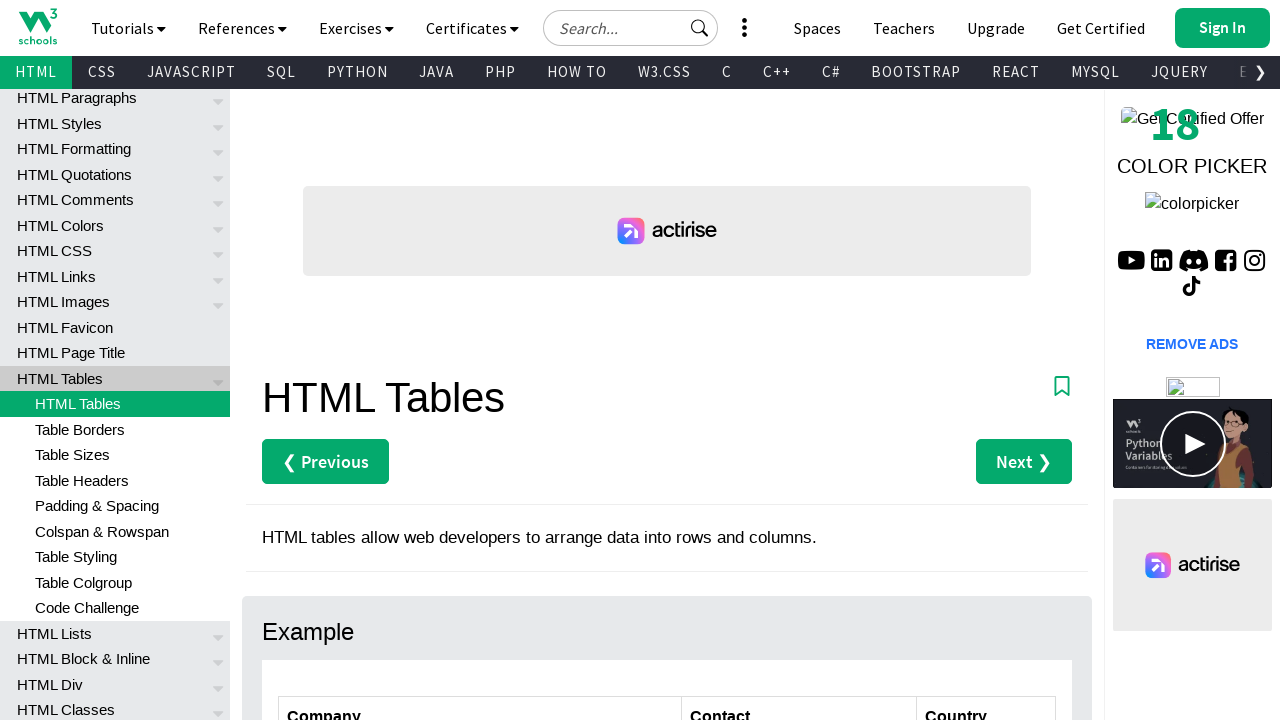

Scrolled table into view to ensure it's fully loaded
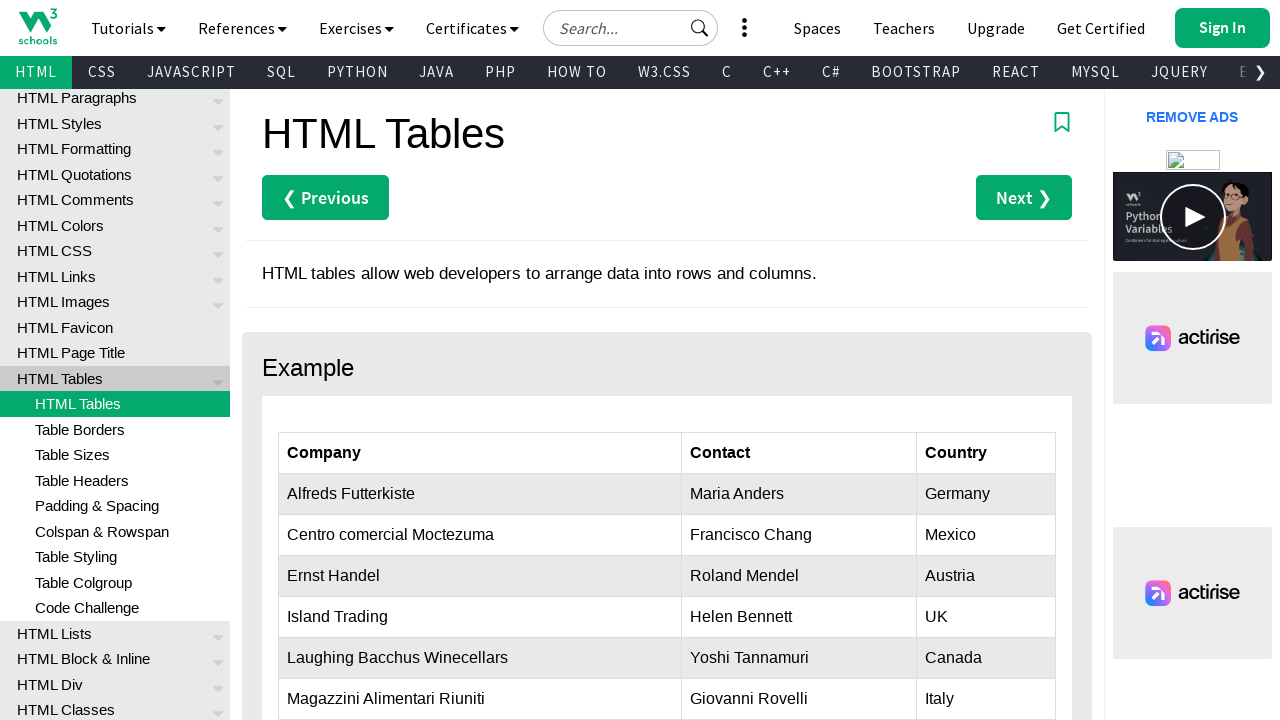

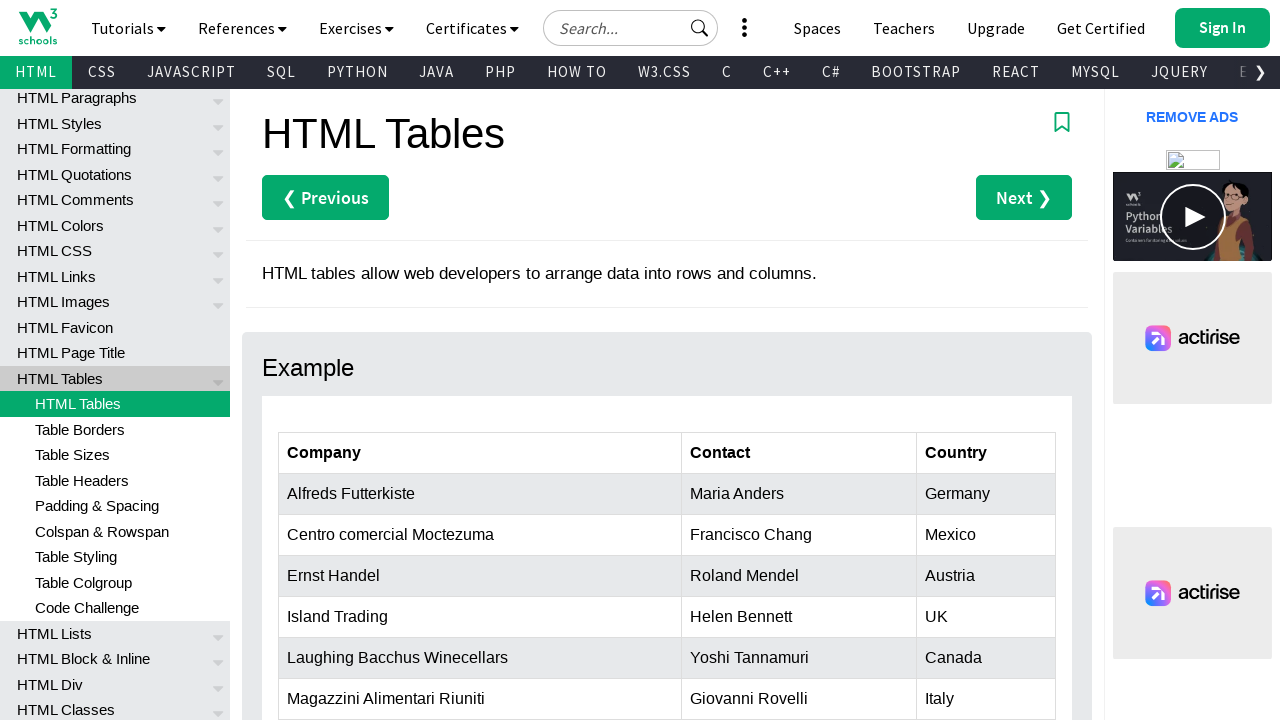